Tests window handling functionality by verifying initial page content, clicking a link to open a new window, switching to the new window, and verifying the new window's title.

Starting URL: https://the-internet.herokuapp.com/windows

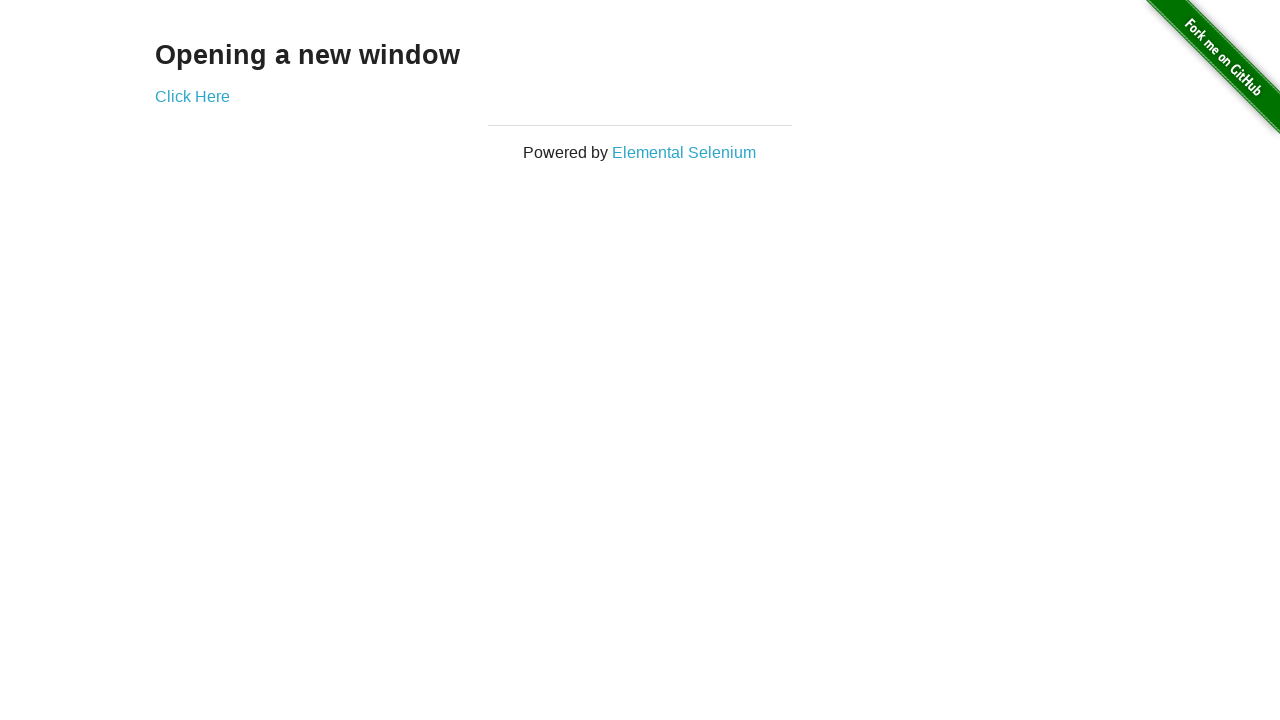

Waited for example heading to load
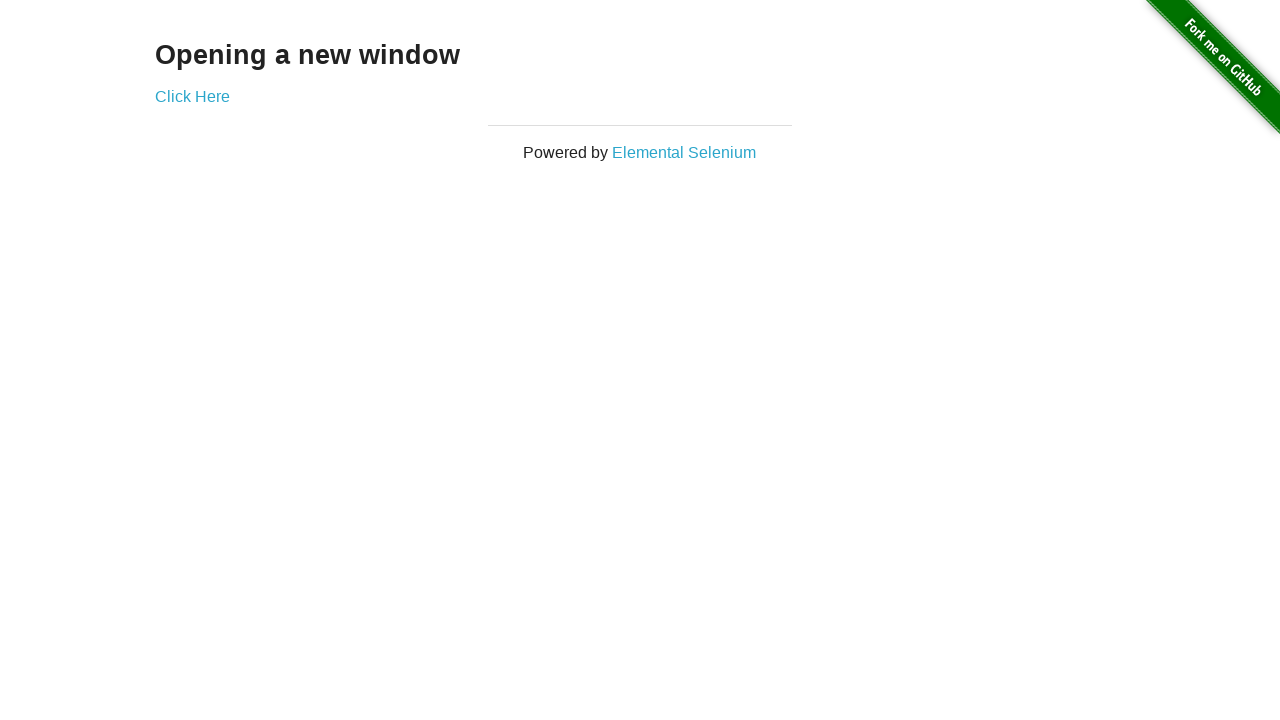

Verified heading text is 'Opening a new window'
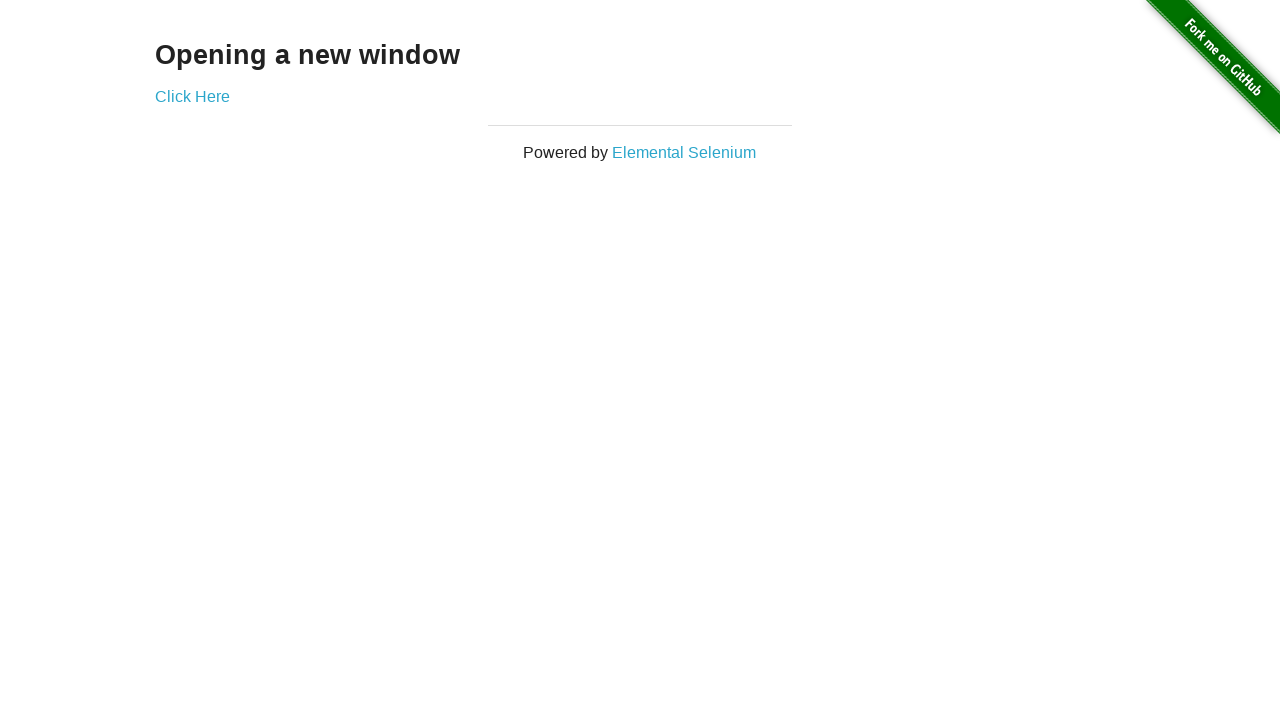

Verified initial page title is 'The Internet'
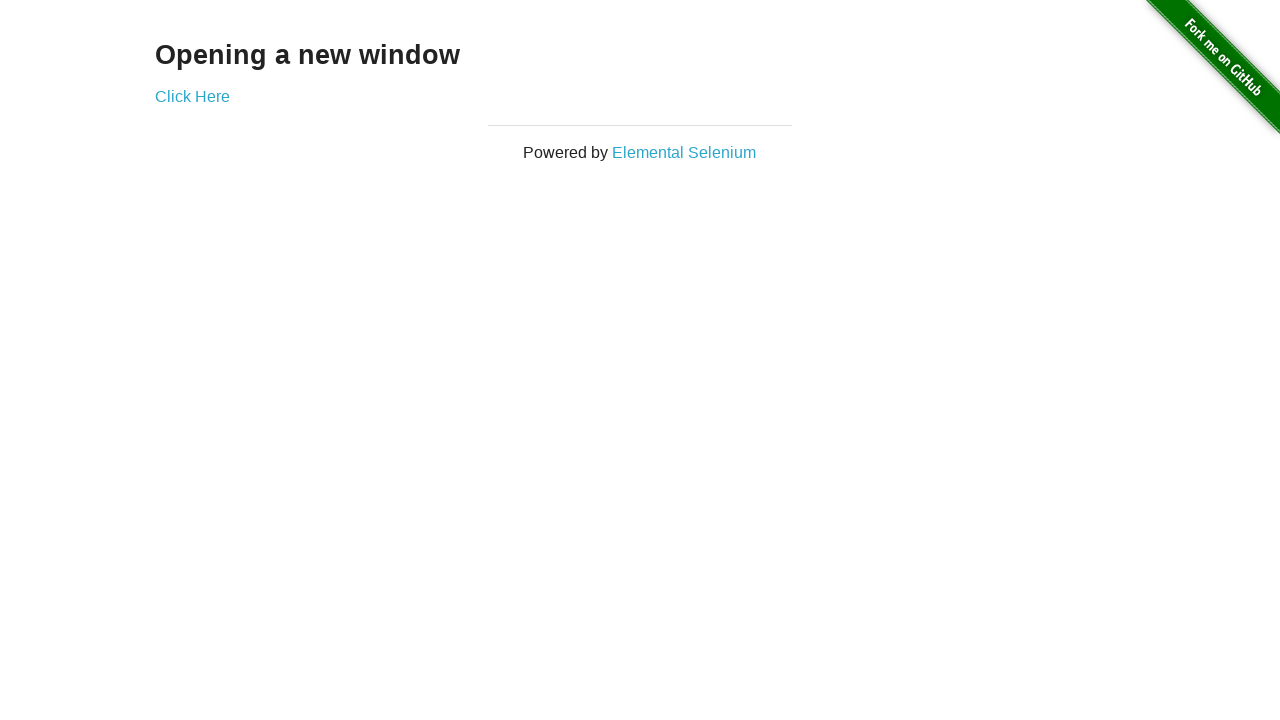

Clicked 'Click Here' link to open new window at (192, 96) on text=Click Here
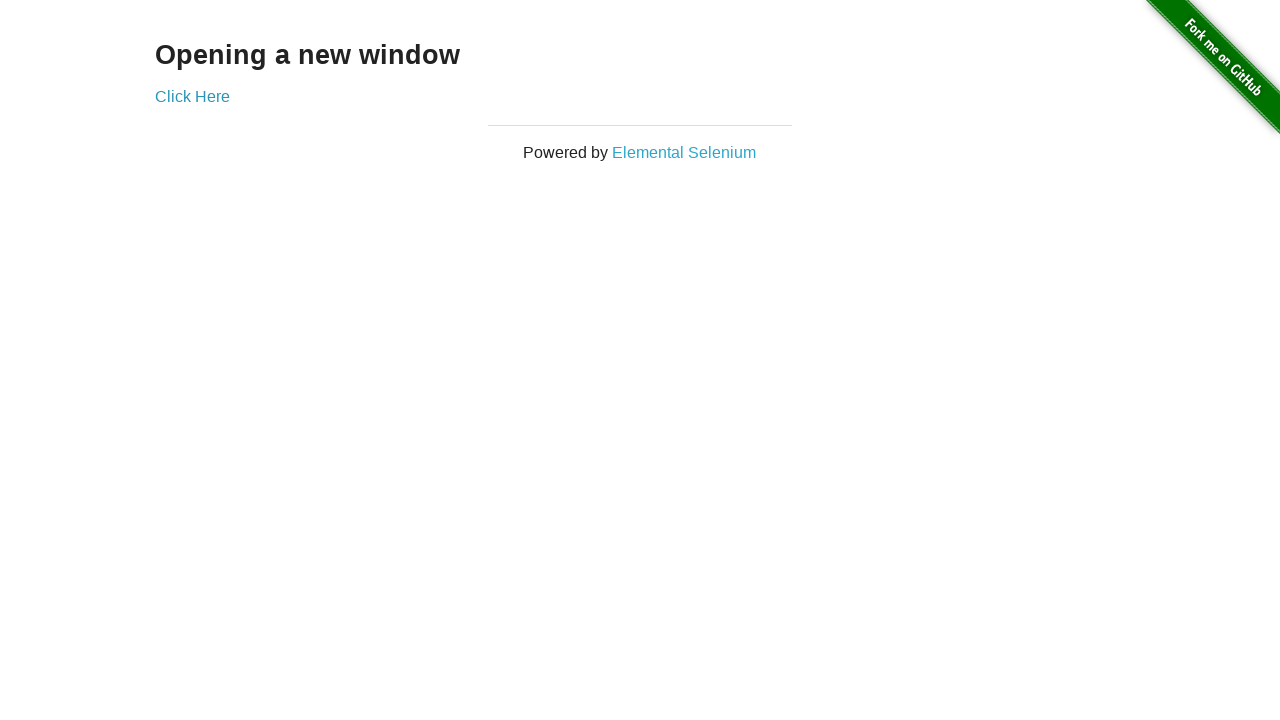

Captured new window/page object
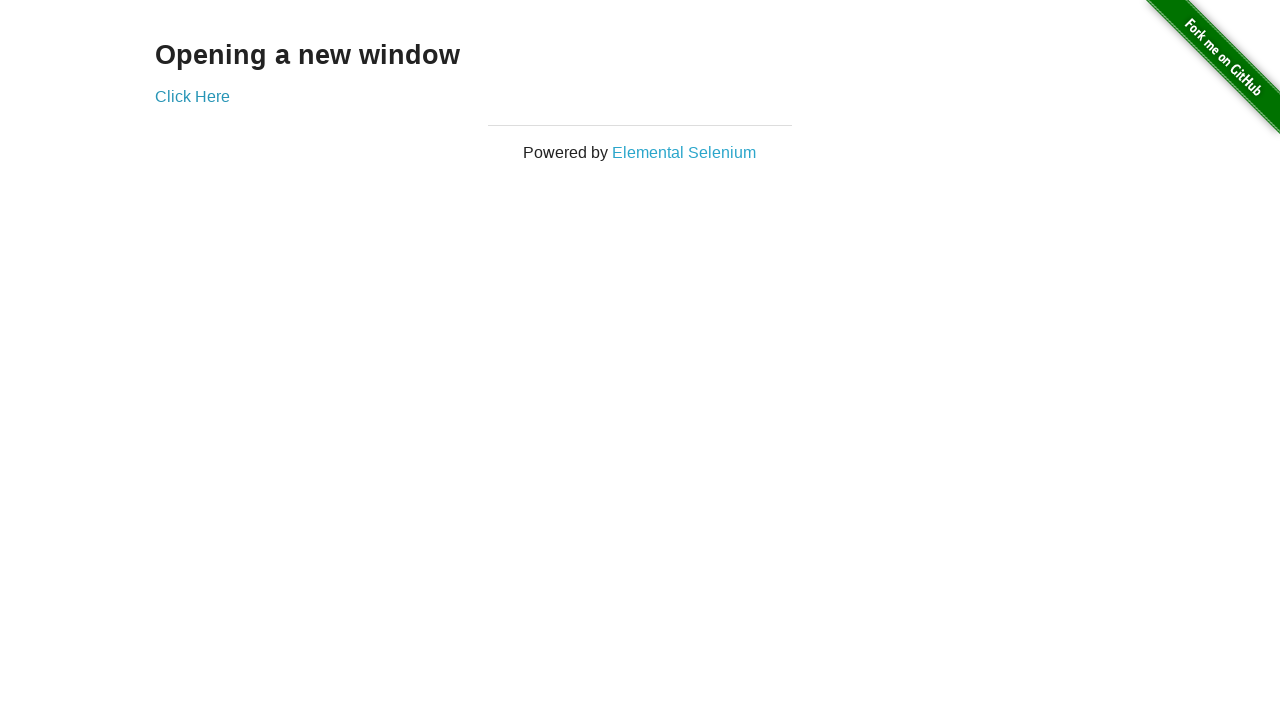

Waited for new window to load completely
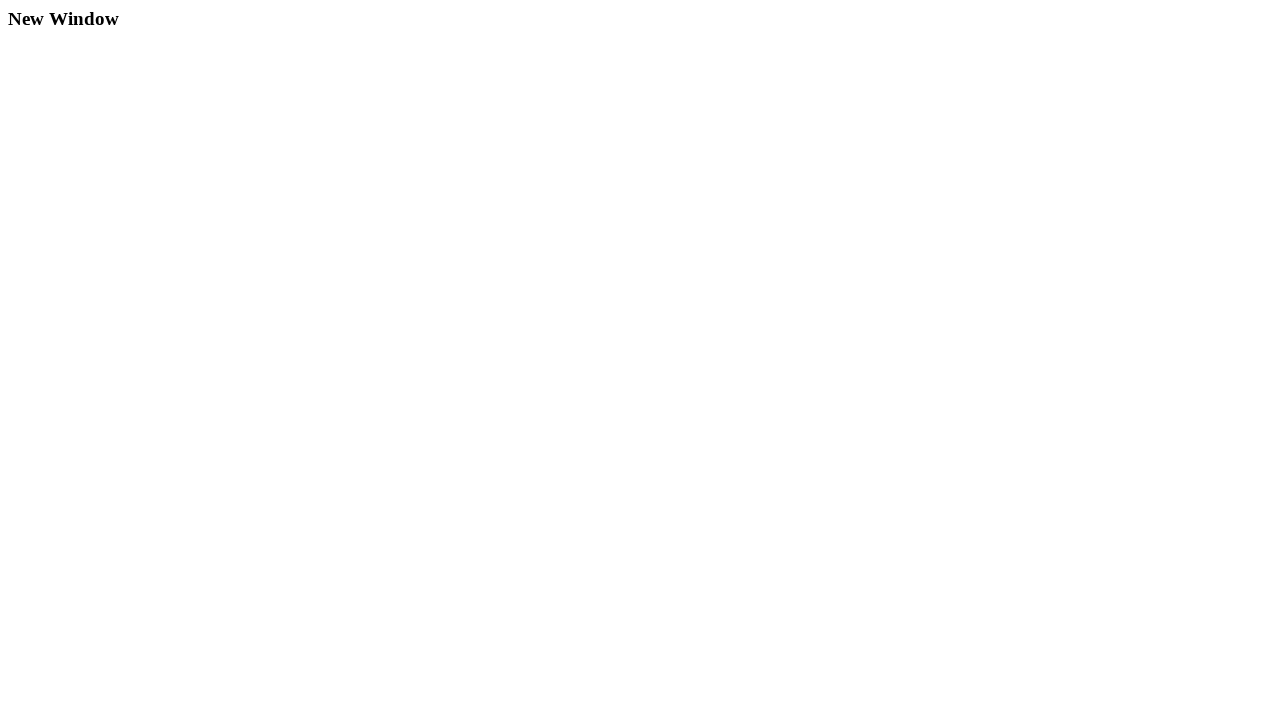

Verified new window title is 'New Window'
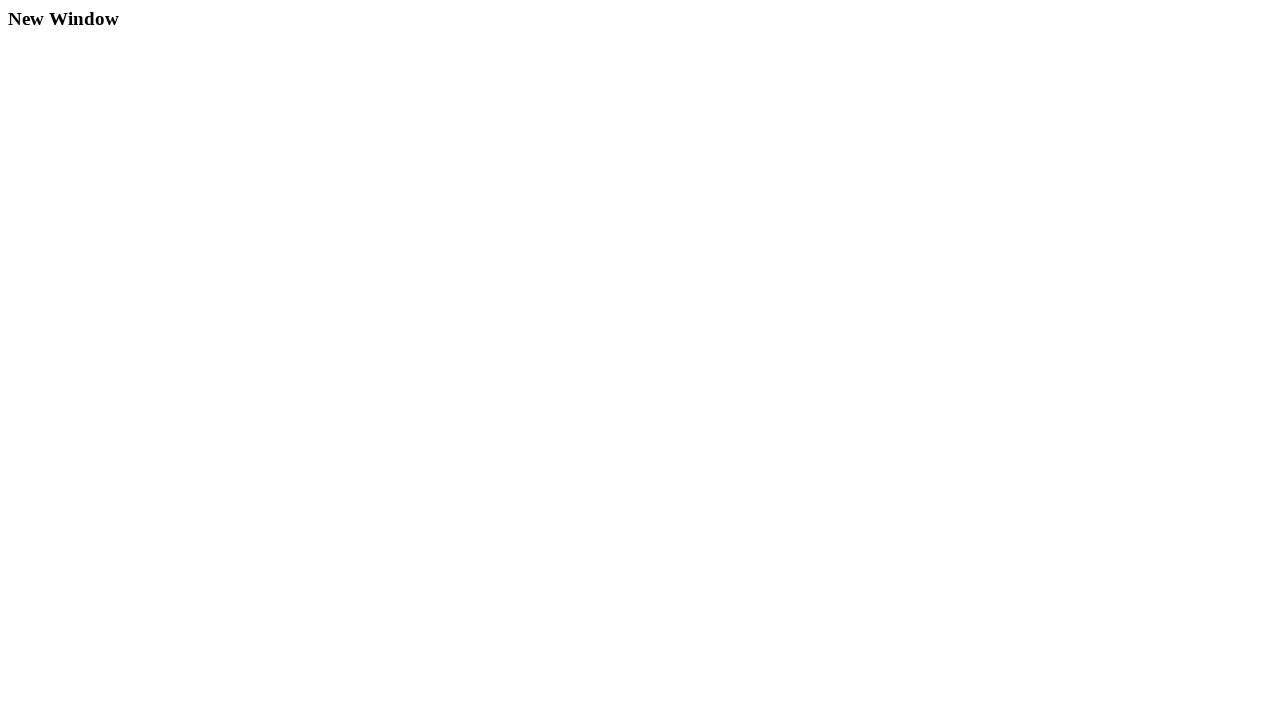

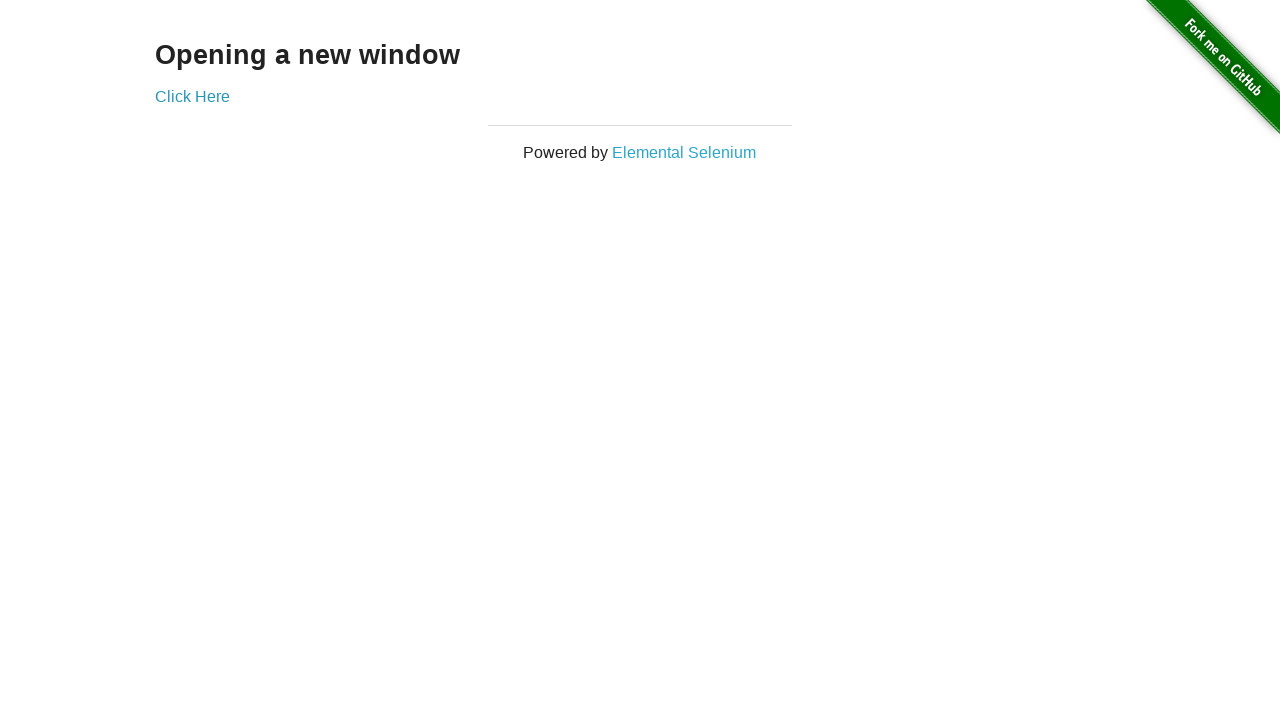